Tests injecting jQuery and jQuery Growl library into a webpage, then displays a notification message using the Growl plugin via JavaScript execution.

Starting URL: http://the-internet.herokuapp.com

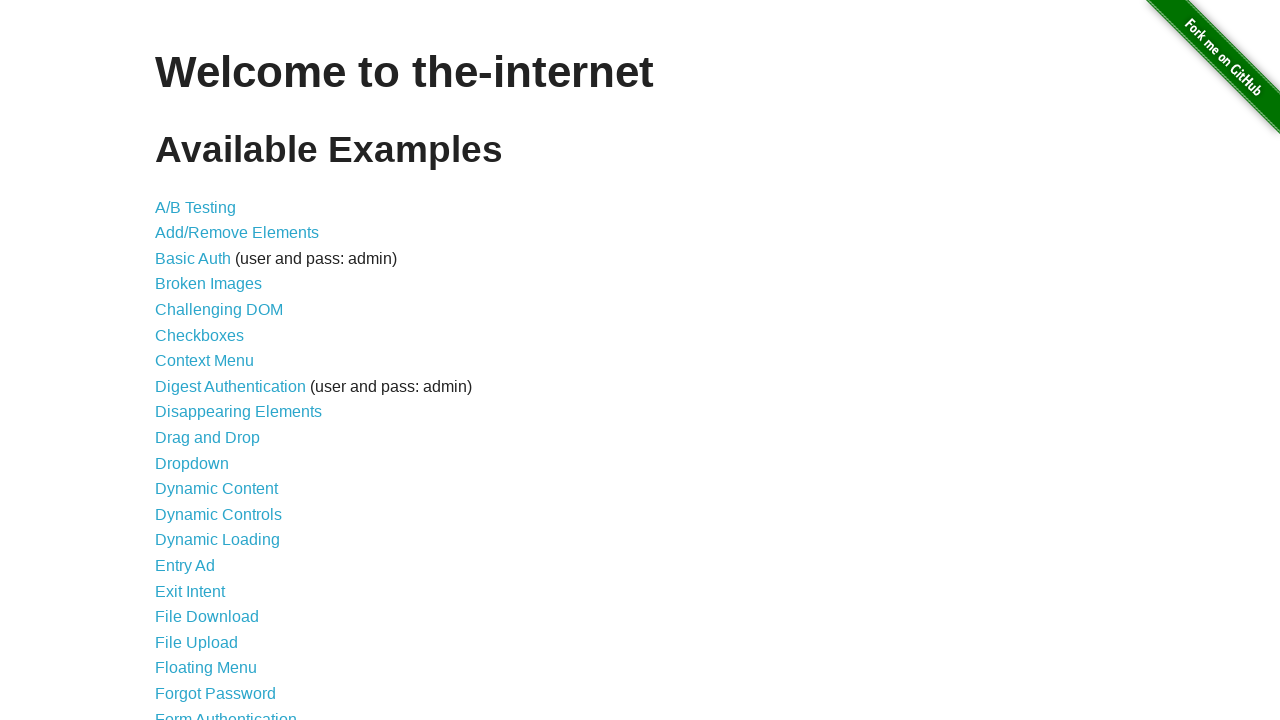

Injected jQuery library into the page
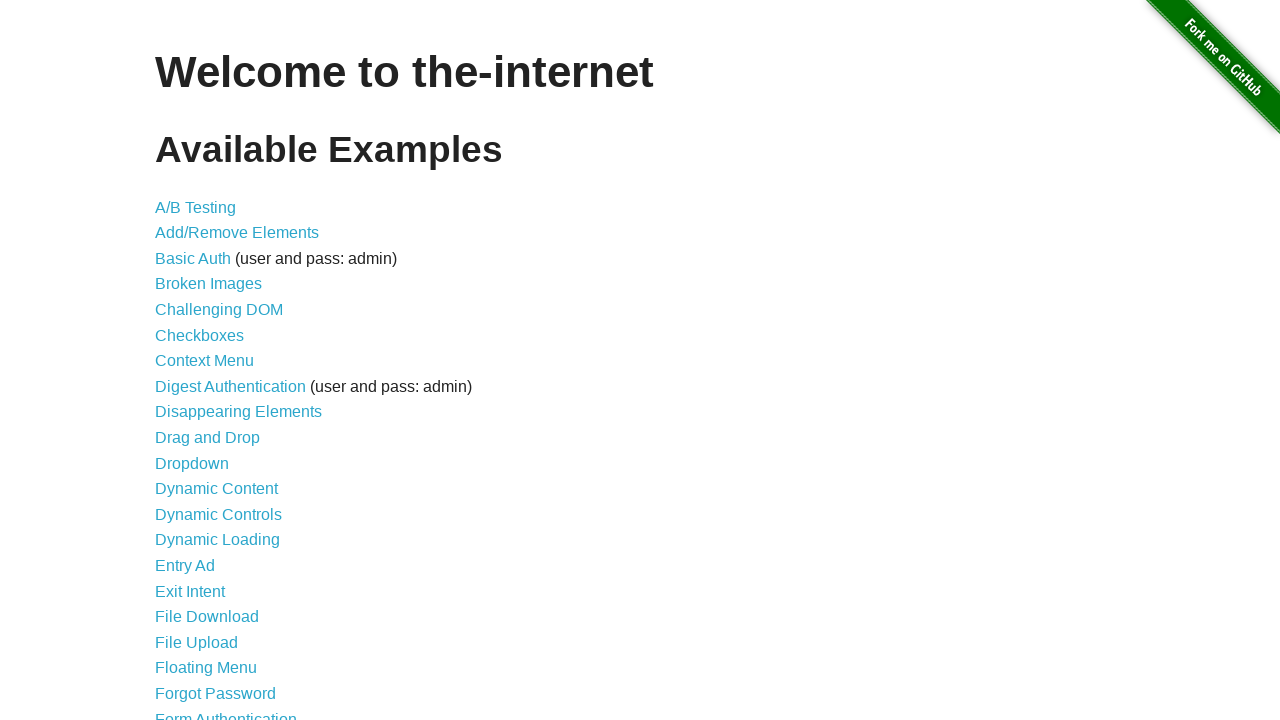

jQuery library loaded successfully
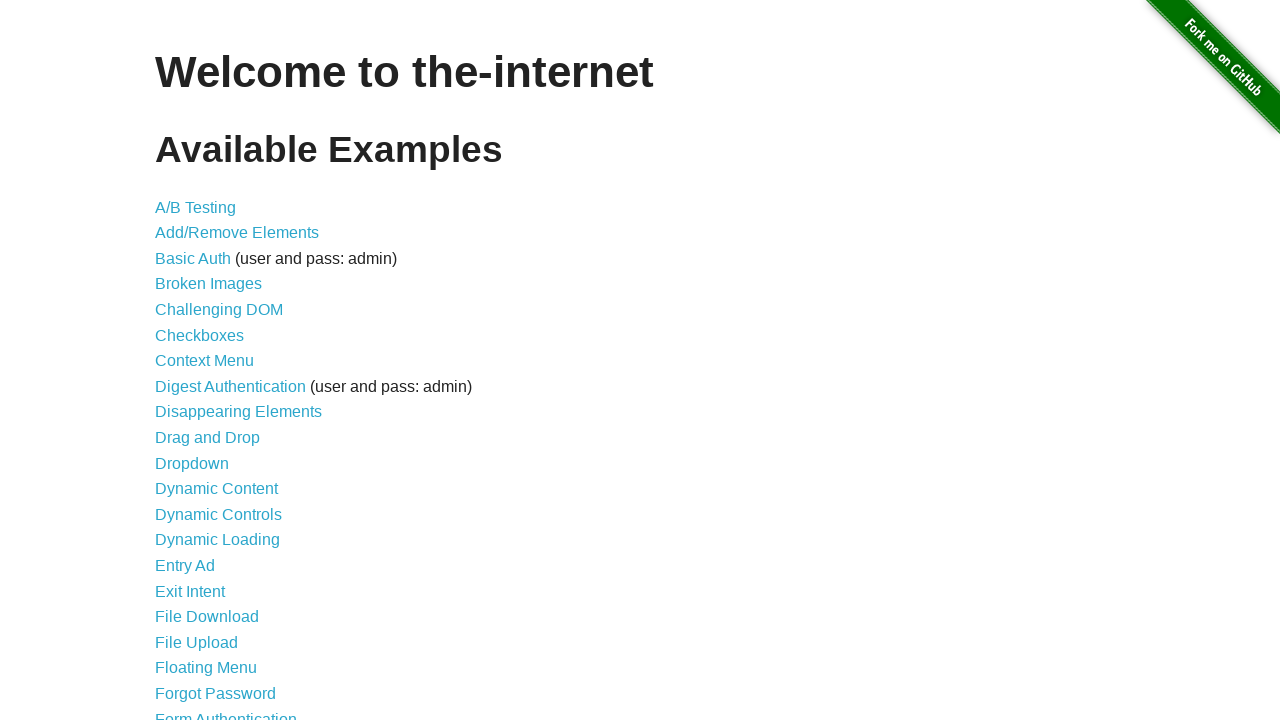

Injected jquery-growl script using jQuery
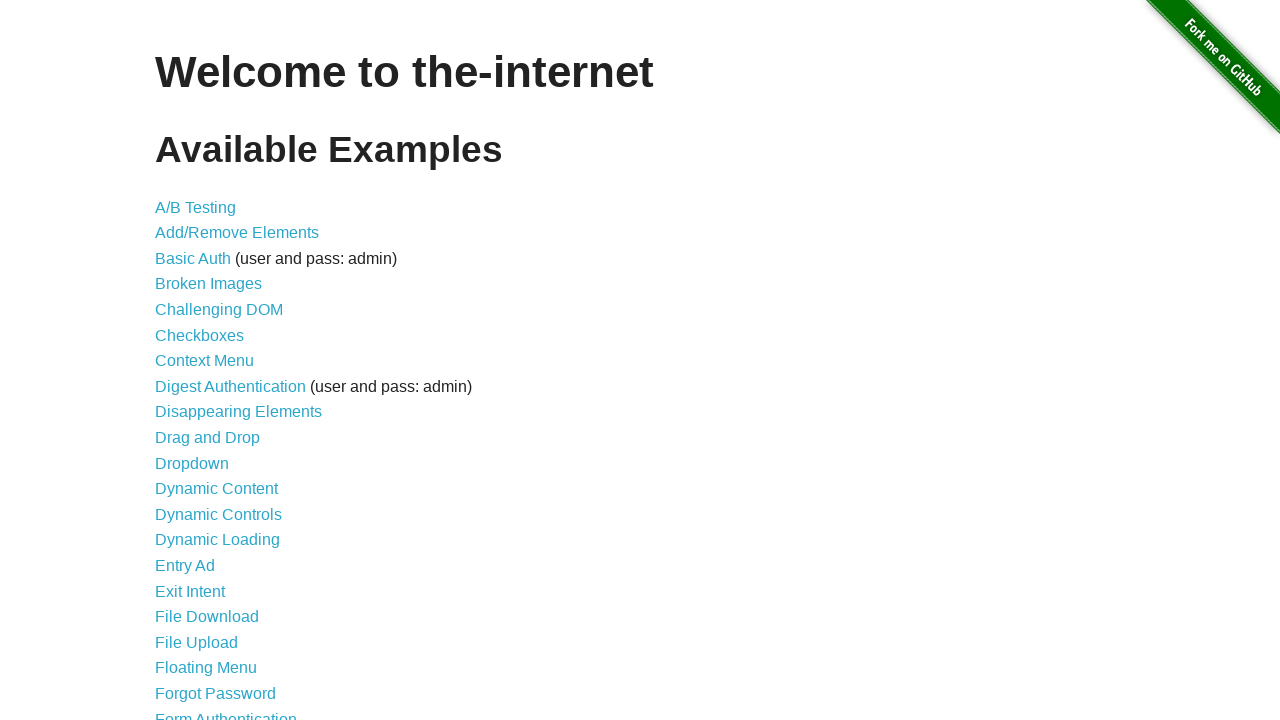

Injected jquery-growl CSS styles into the page
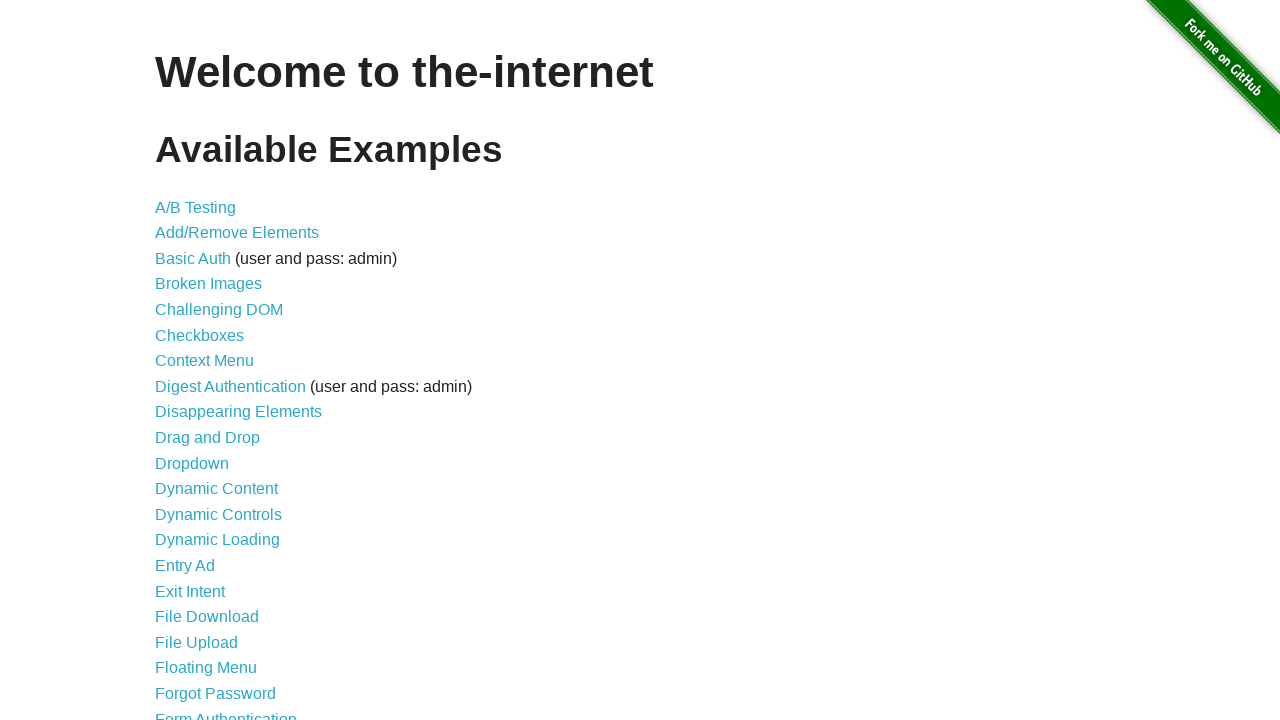

jQuery Growl plugin loaded and ready to use
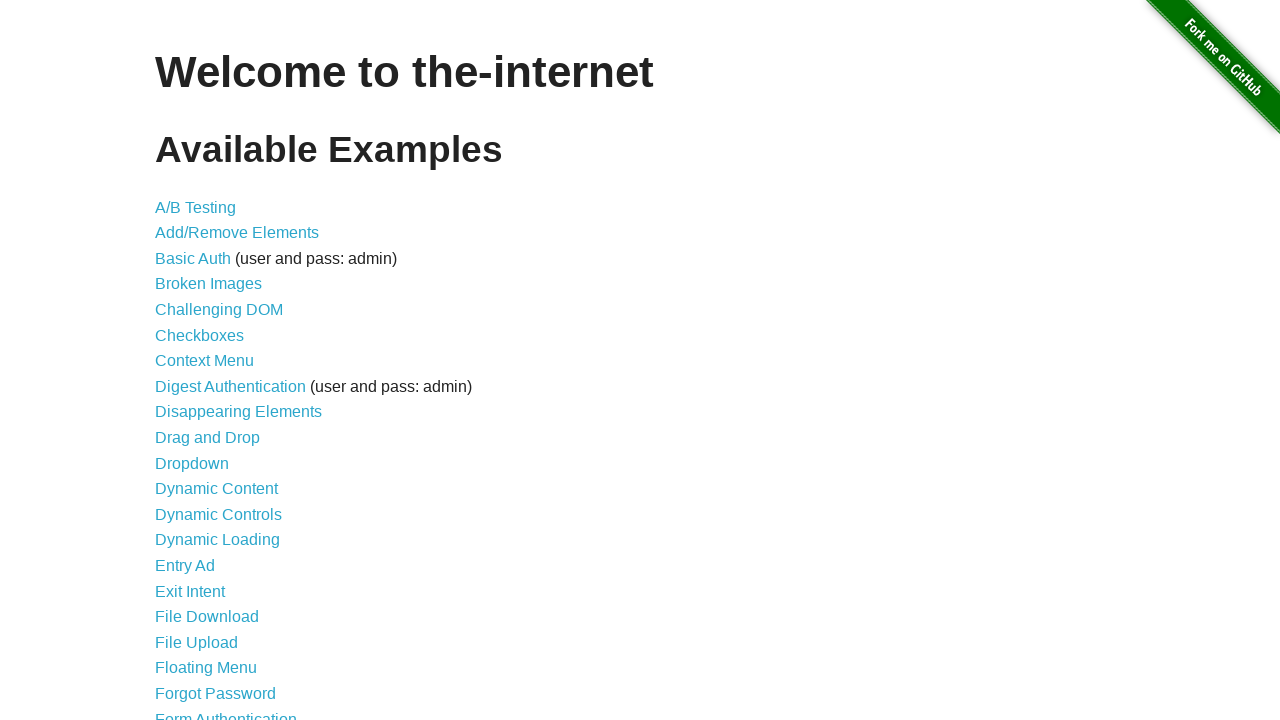

Displayed Growl notification with title 'GET' and message '/'
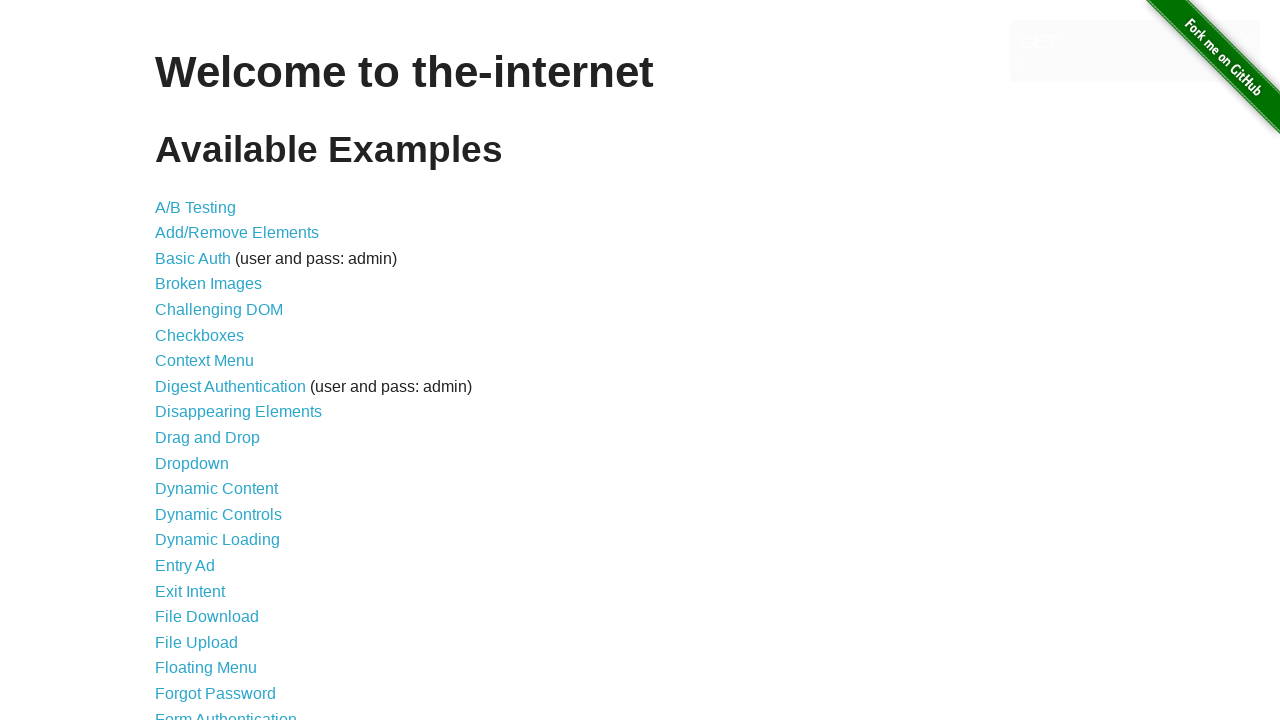

Waited 2 seconds for notification display
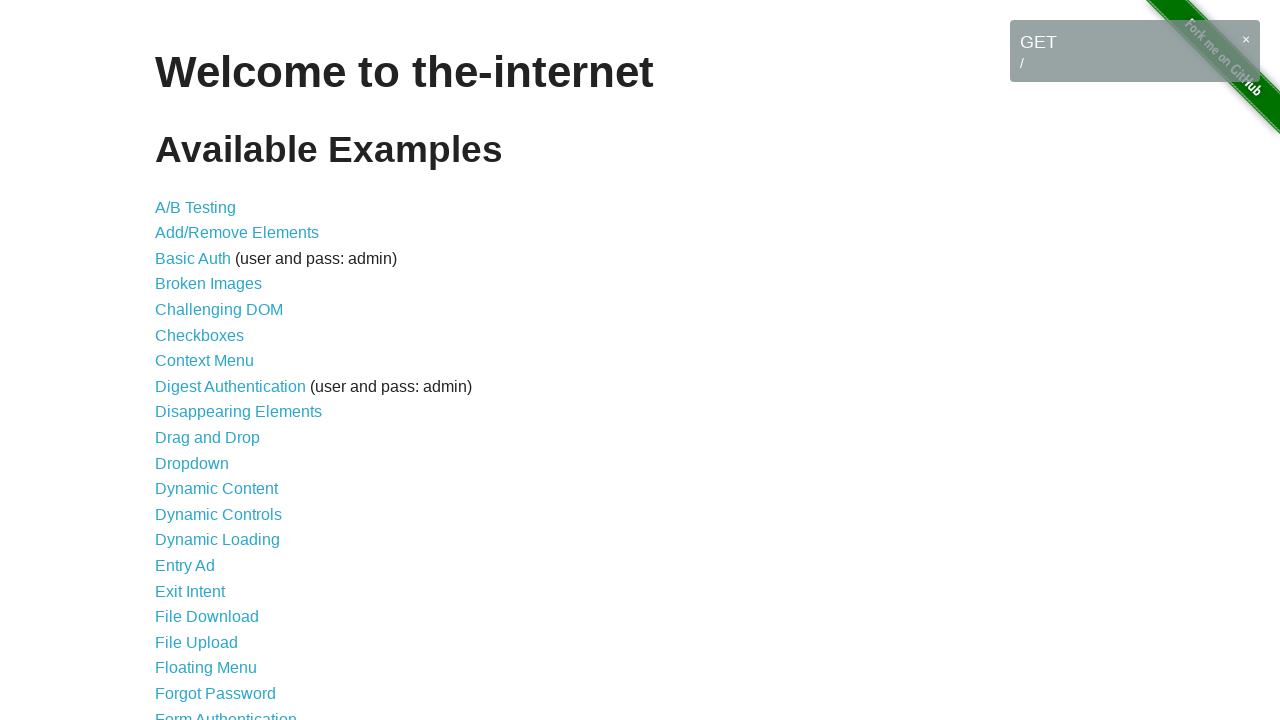

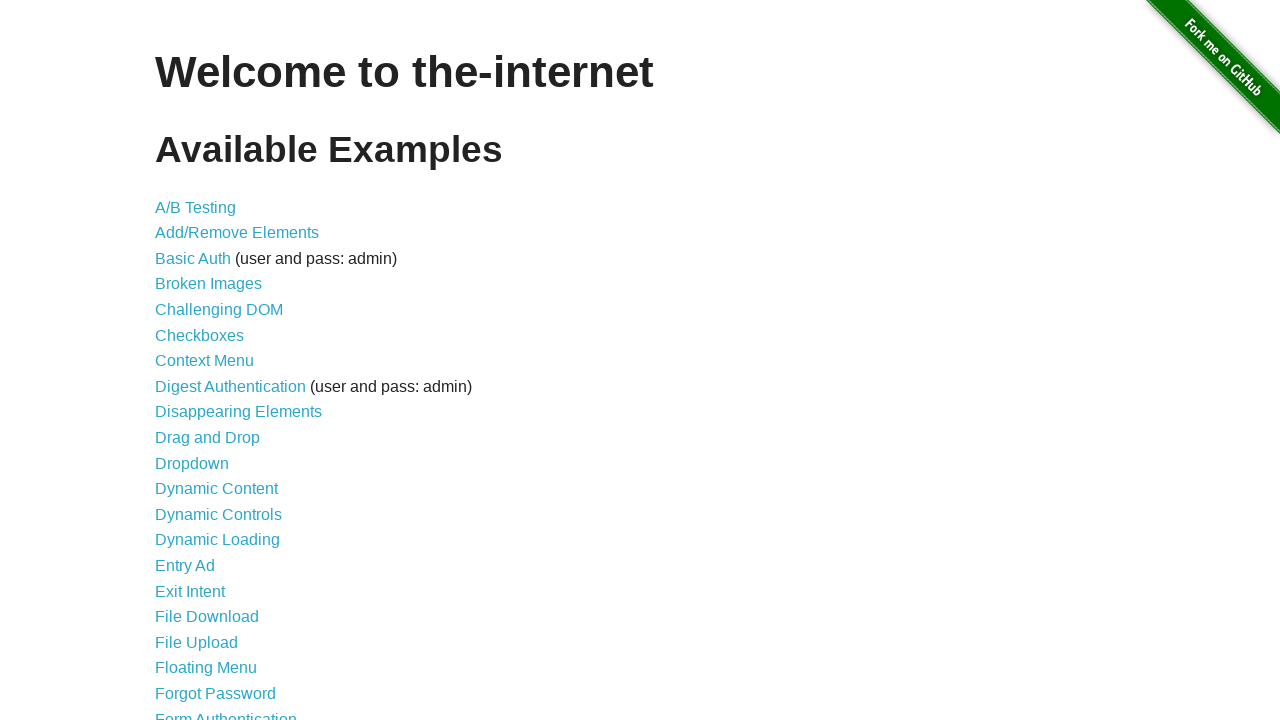